Fills out a Selenium practice form with personal details including name, sex, experience, date, automation tools, profession, continent, and Selenium command selections, then submits the form.

Starting URL: https://www.techlistic.com/p/selenium-practice-form.html

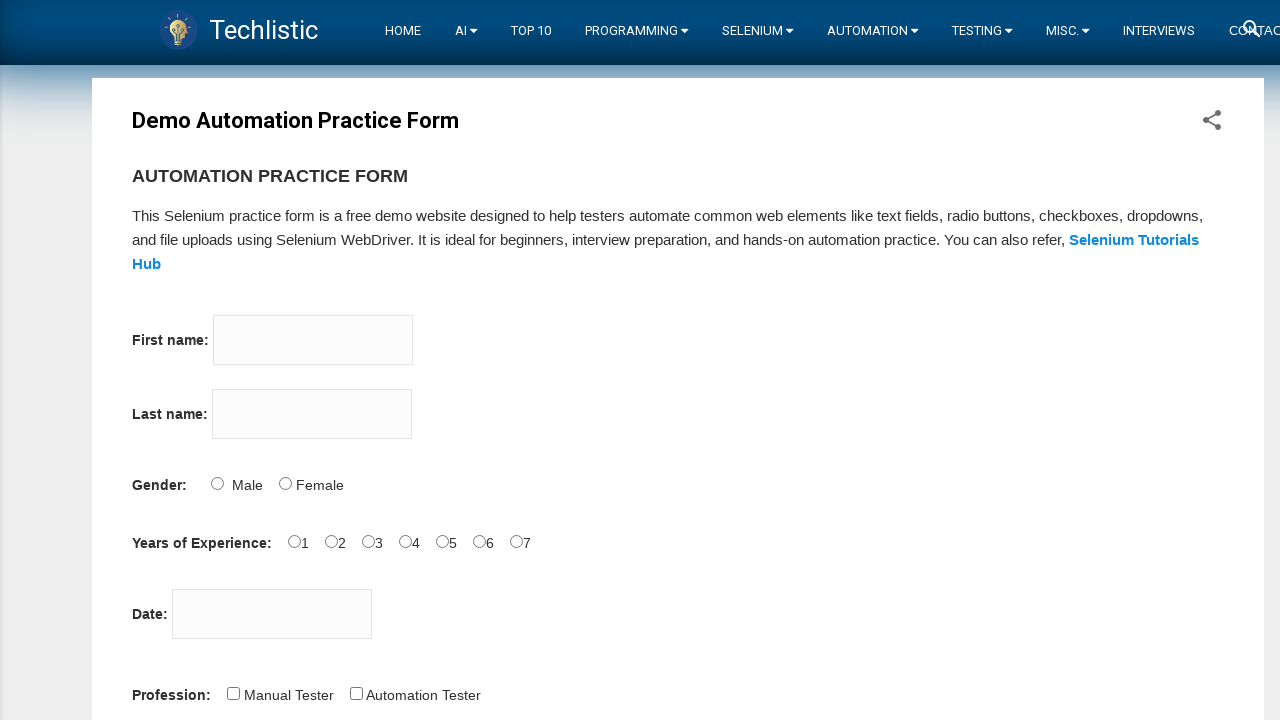

Filled first name field with 'subham' on input[name='firstname']
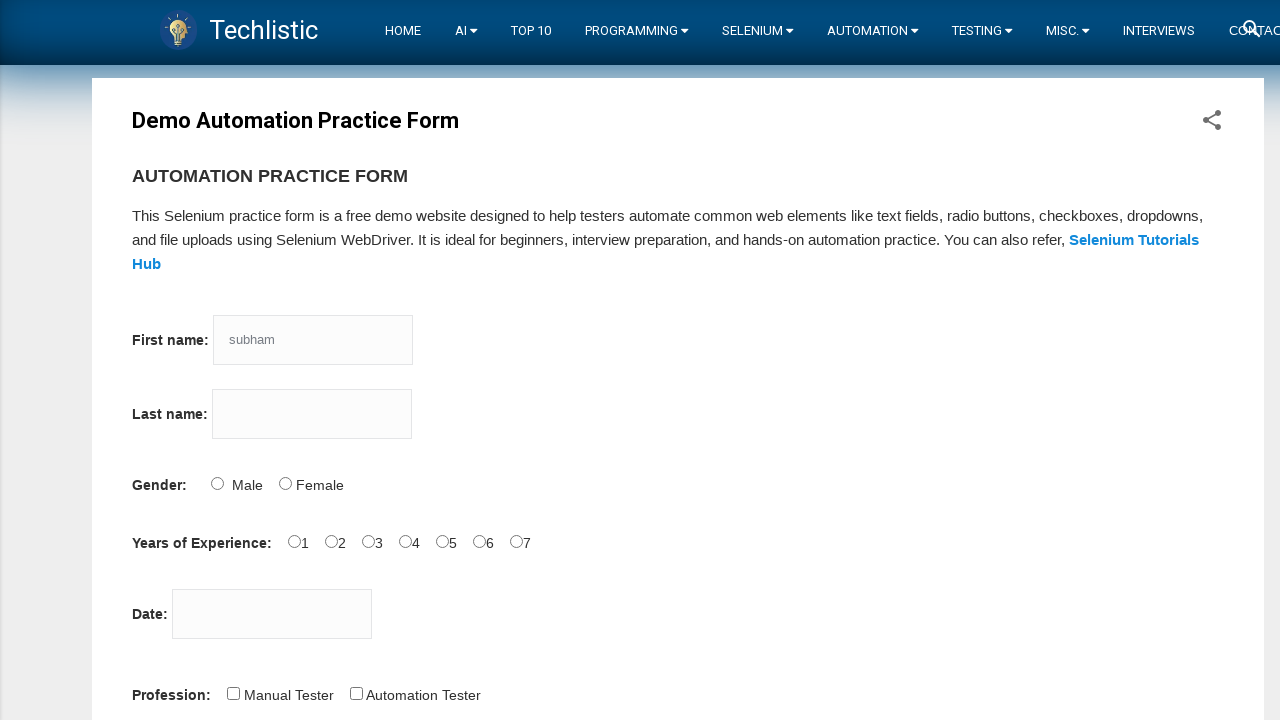

Filled last name field with 'sharma' on input[name='lastname']
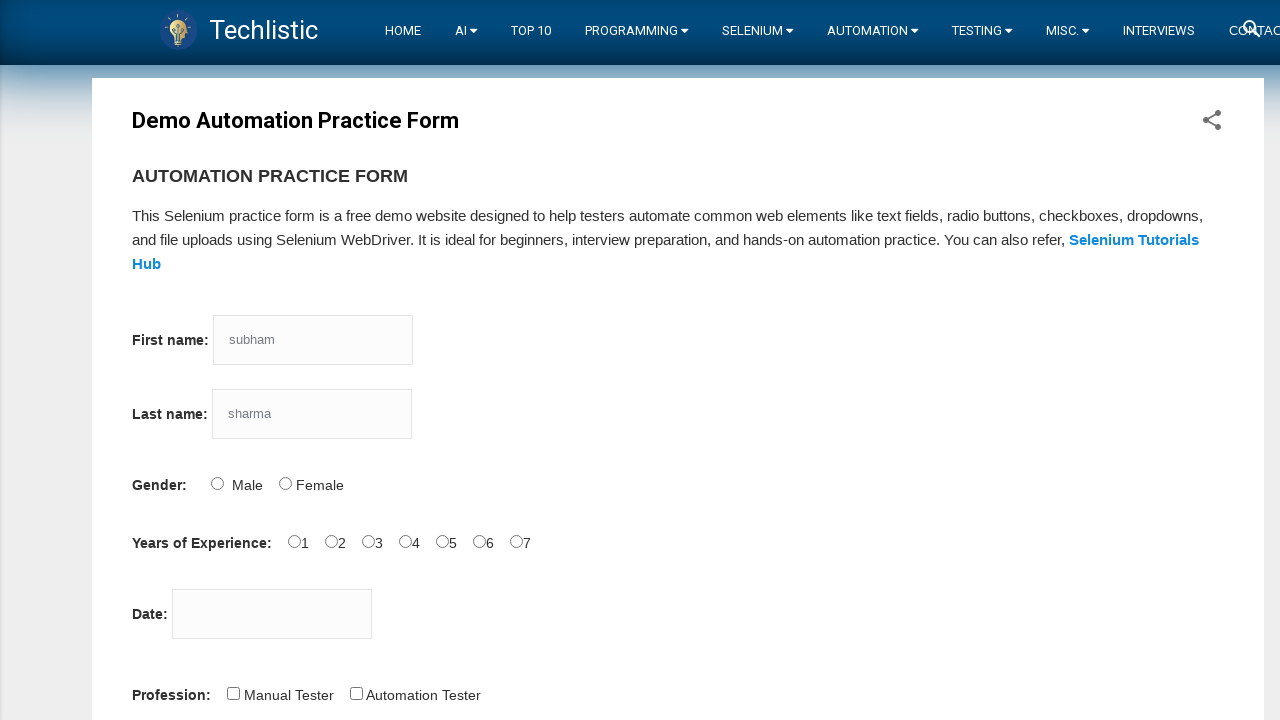

Selected 'Male' for sex at (217, 483) on input[value='Male']
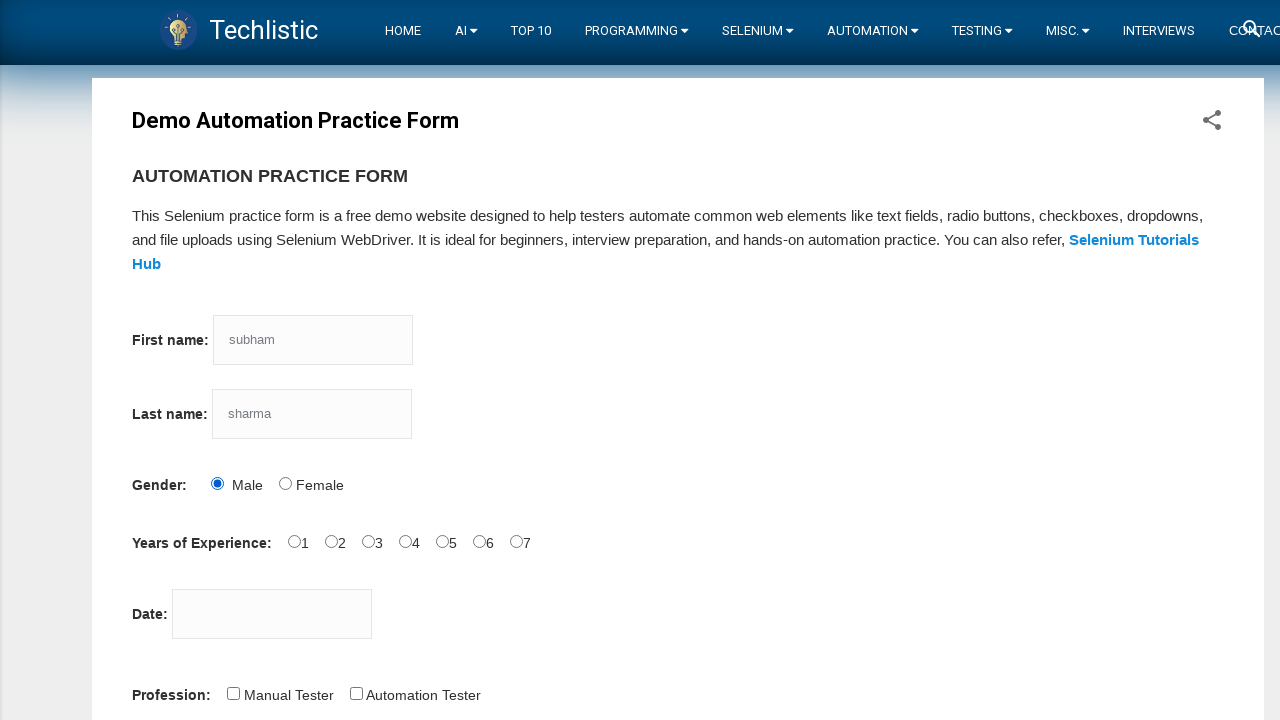

Selected '4' years of experience at (405, 541) on input[value='4']
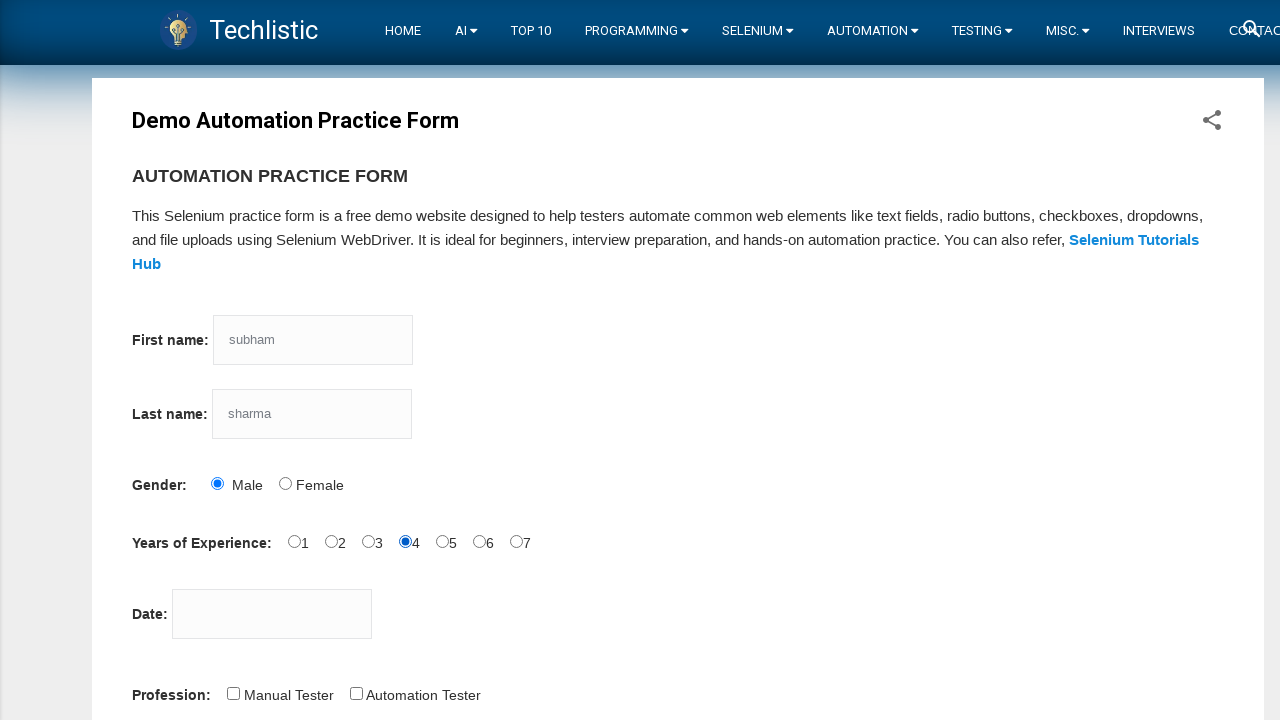

Filled date picker with '15/06/2024' on input#datepicker
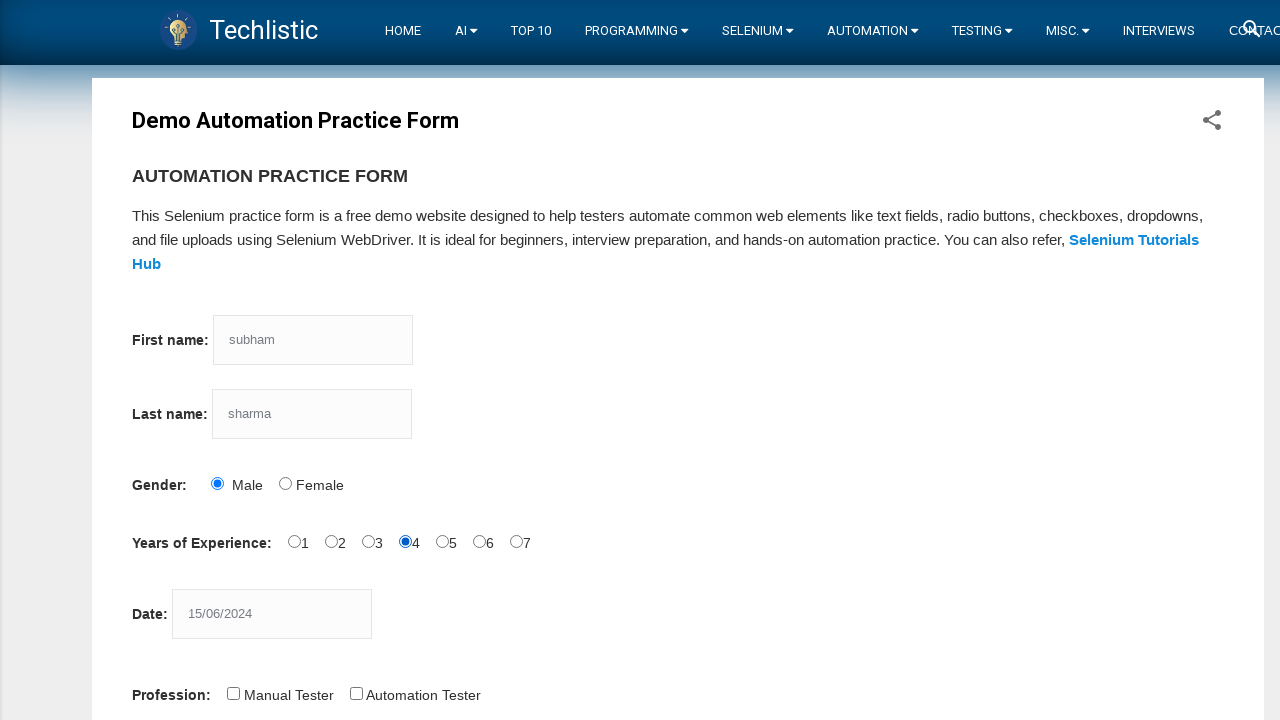

Selected 'QTP' automation tool at (281, 360) on input[value='QTP']
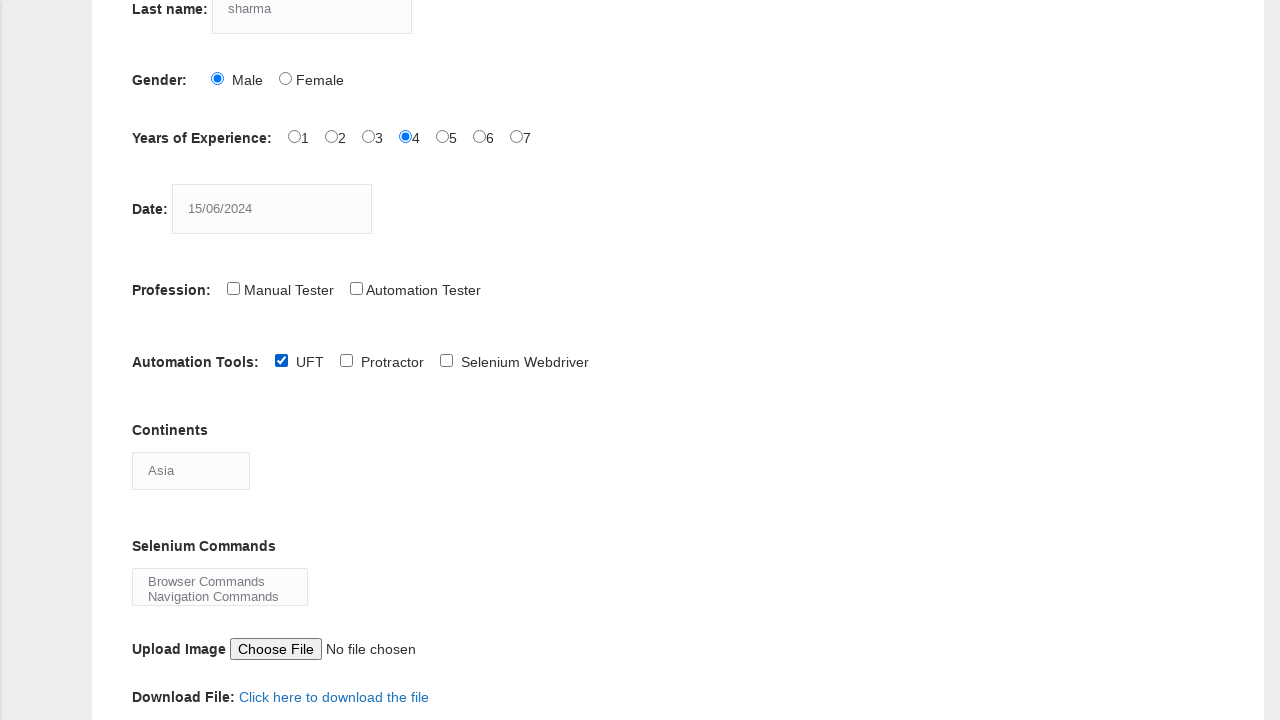

Selected 'Selenium Webdriver' automation tool at (446, 360) on input[value='Selenium Webdriver']
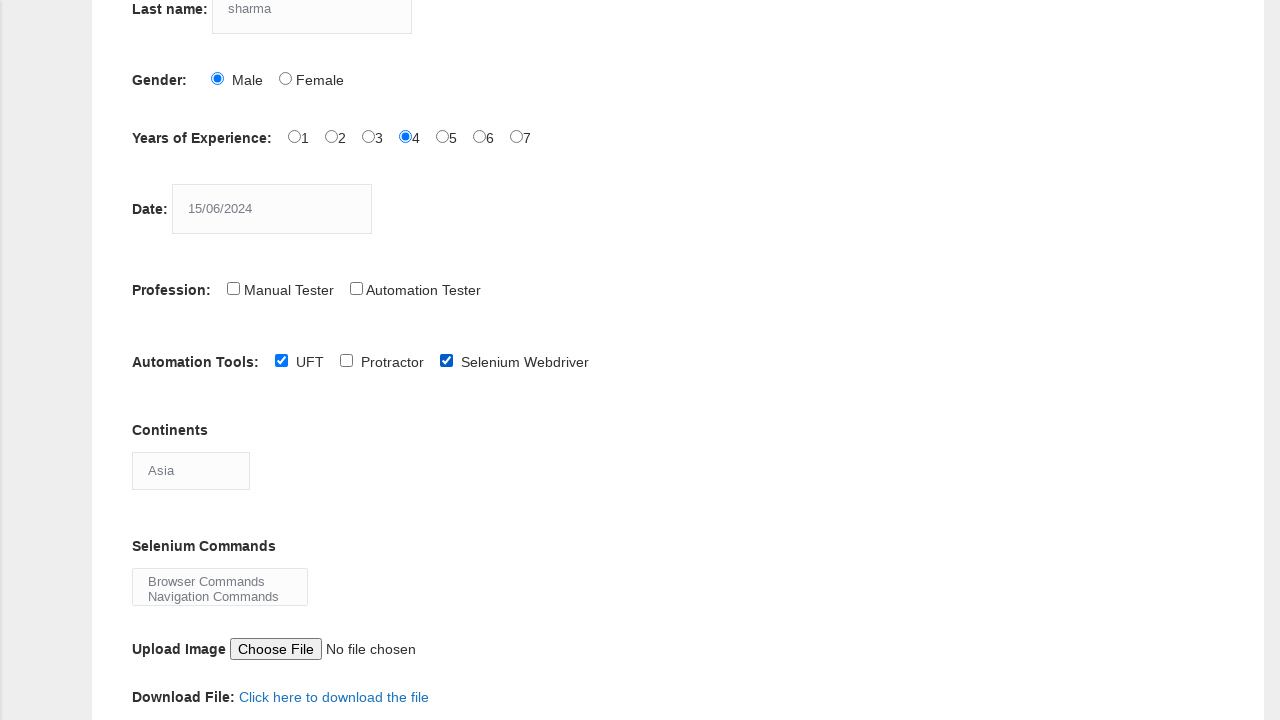

Selected 'Automation Tester' as profession at (356, 288) on input[value='Automation Tester']
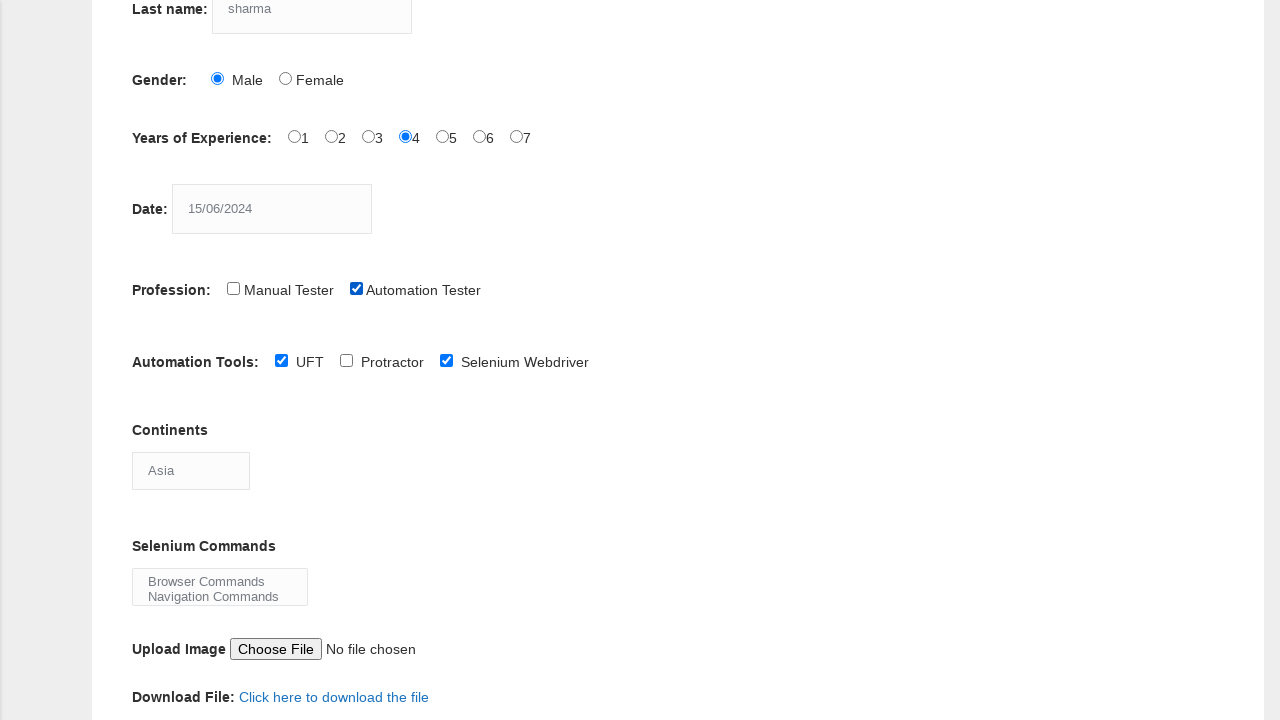

Selected 'Europe' from continents dropdown on select[name='continents']
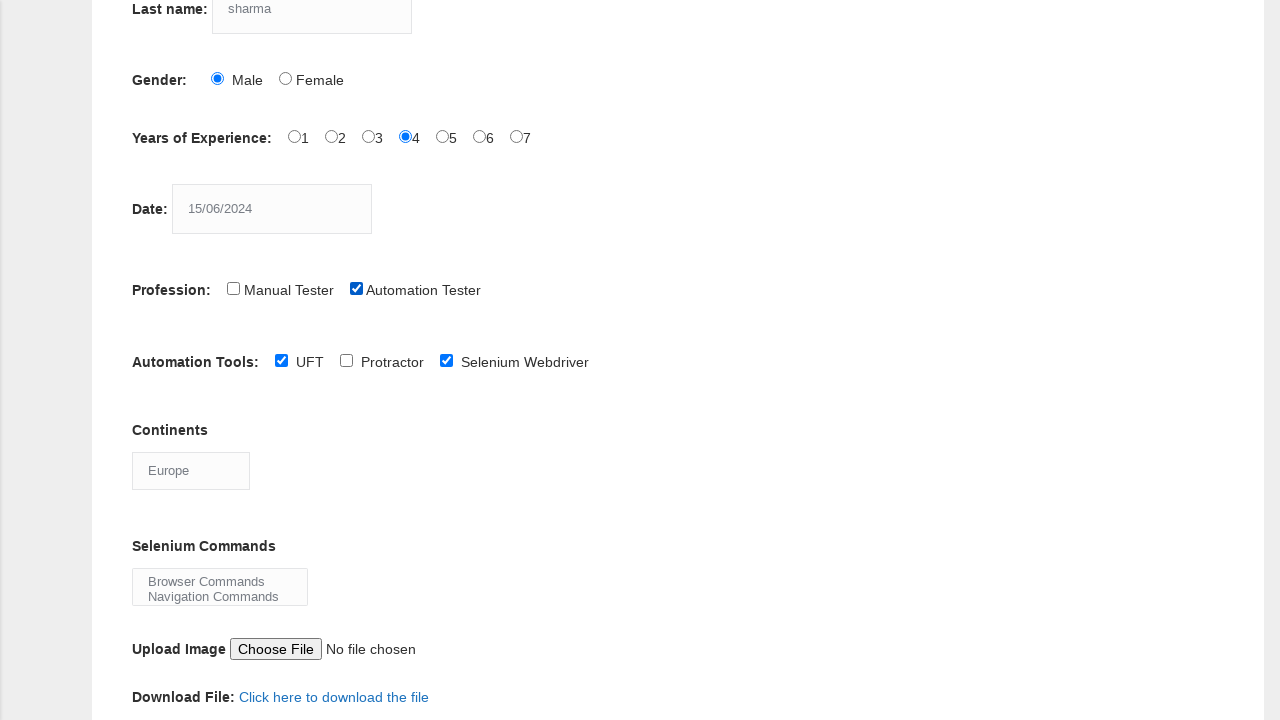

Selected 'Browser Commands' from Selenium commands dropdown on select[name='selenium_commands']
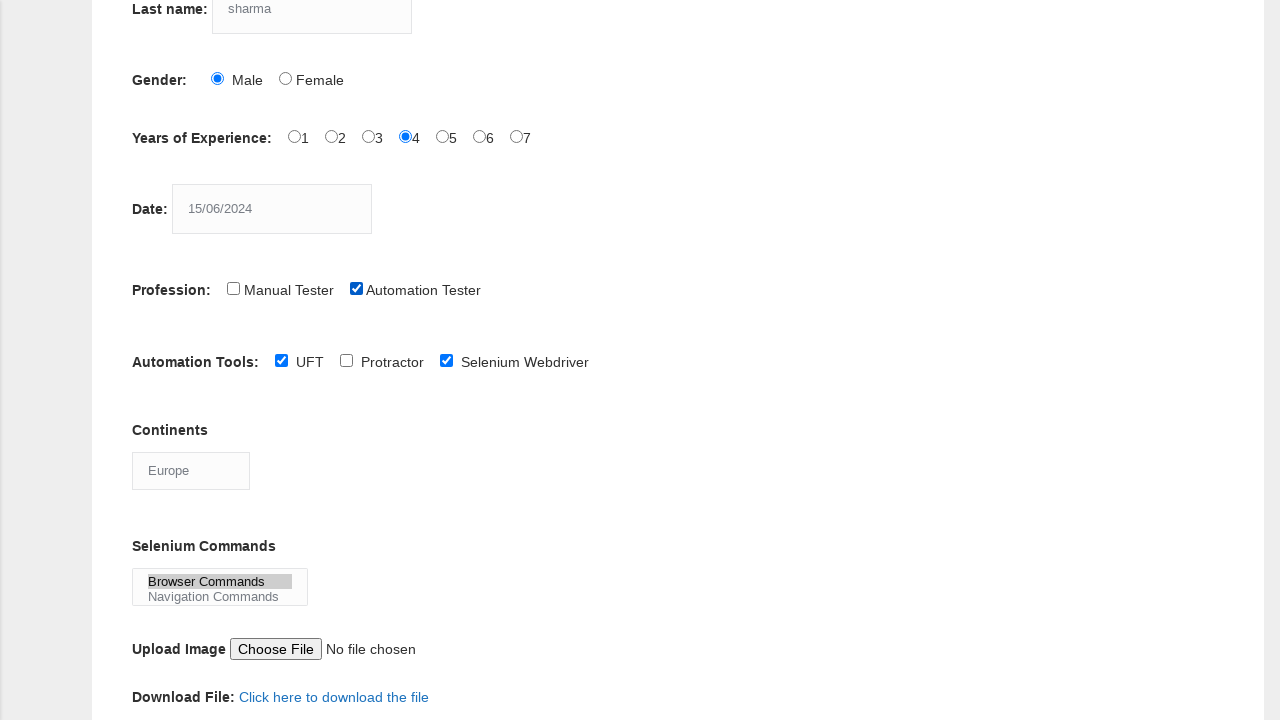

Clicked submit button to submit the form at (157, 360) on button[name='submit']
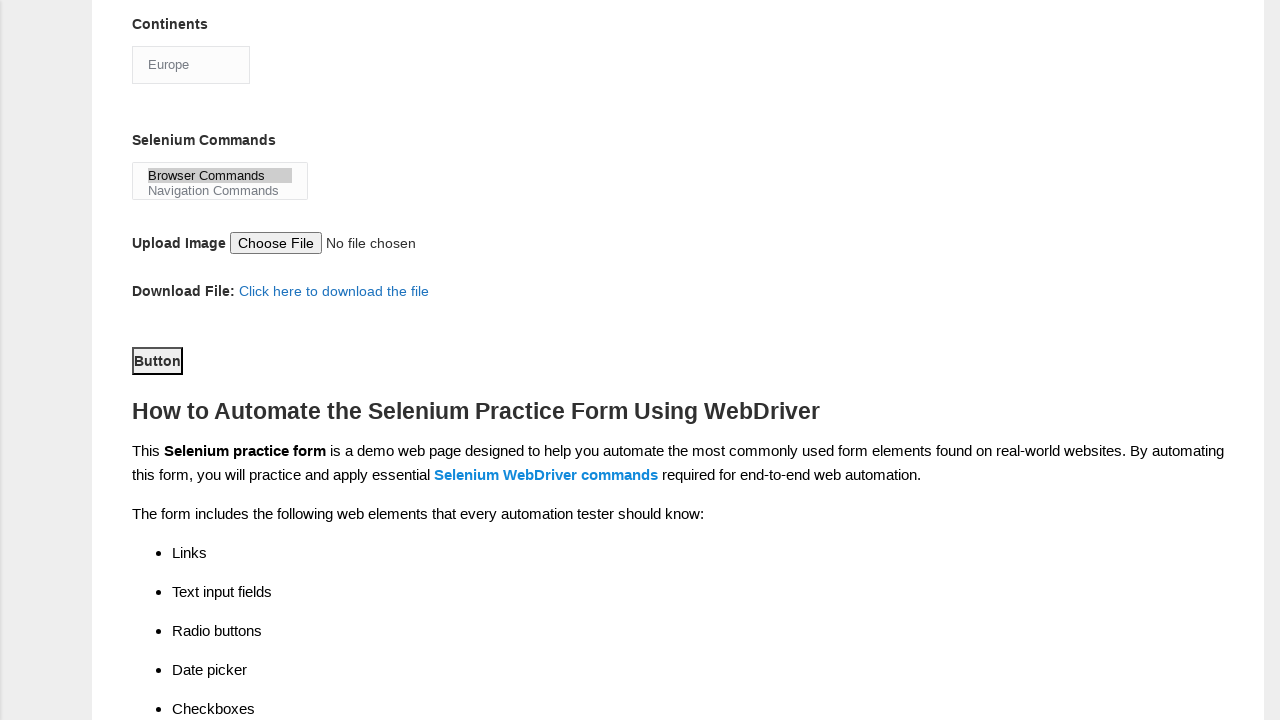

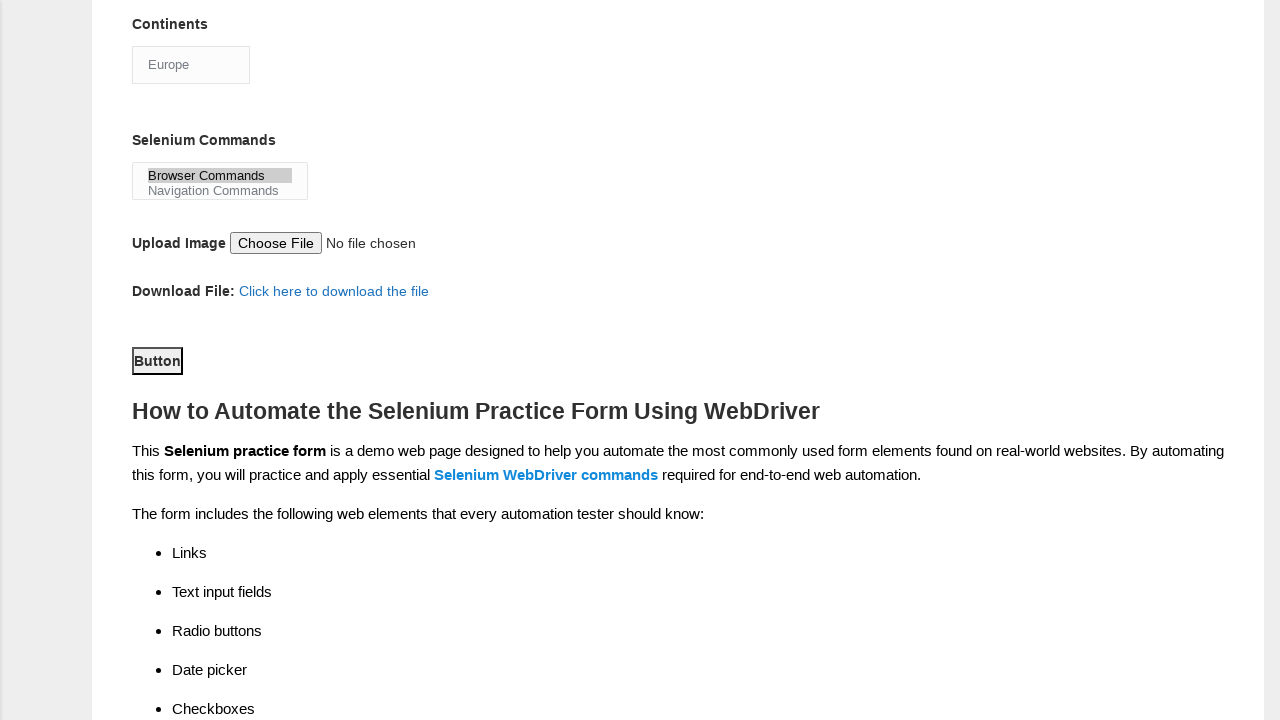